Tests single file upload functionality by uploading a file and verifying the filename appears in the upload list

Starting URL: https://davidwalsh.name/demo/multiple-file-upload.php

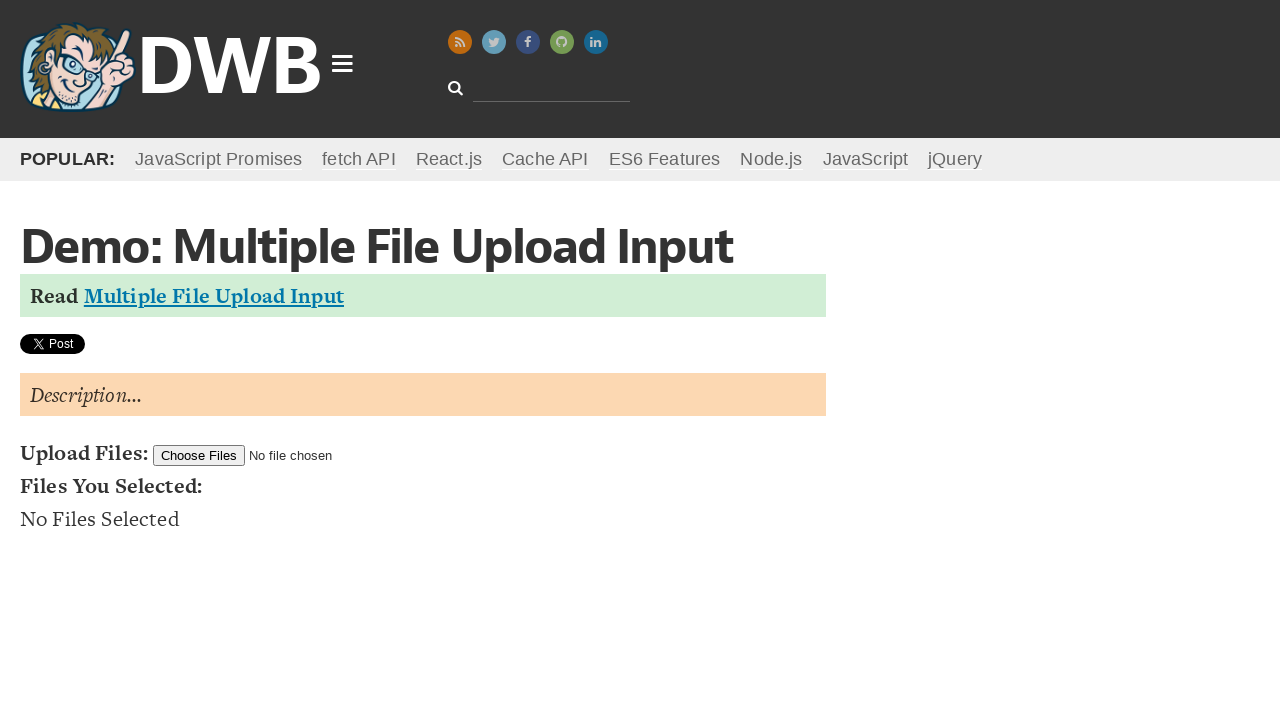

Created temporary test file 'TestUpload.txt'
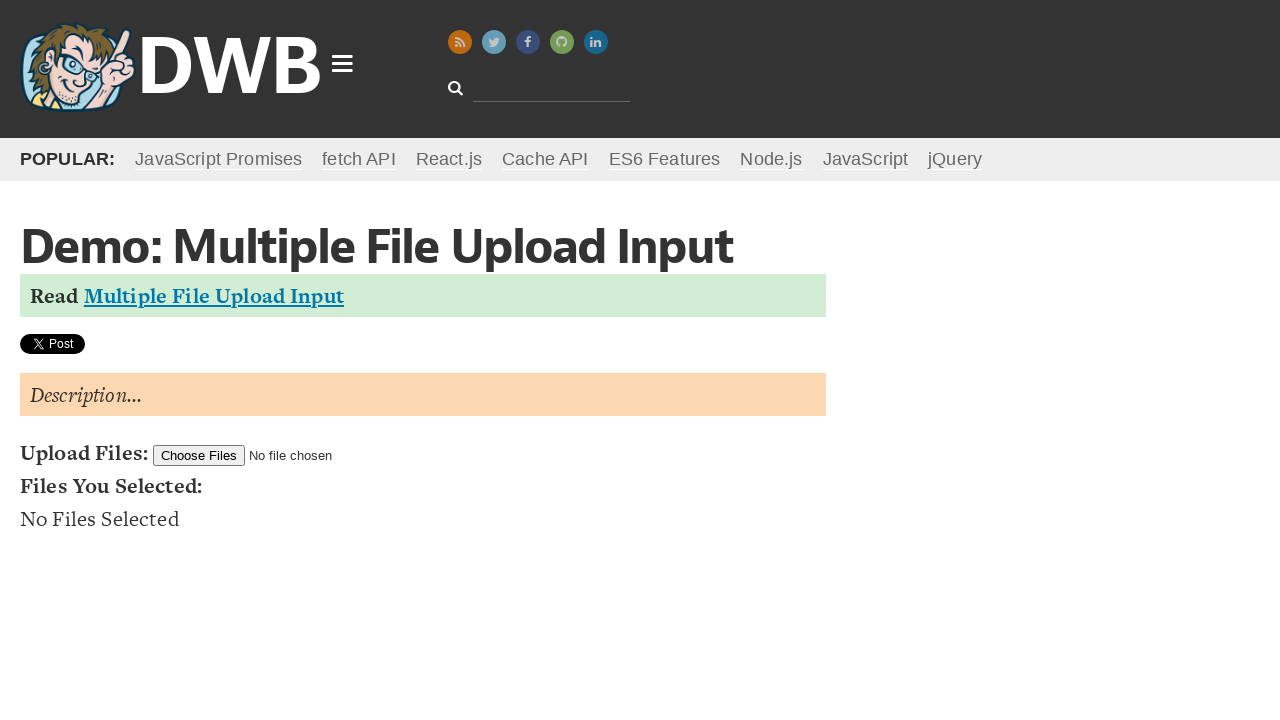

Set input files with TestUpload.txt
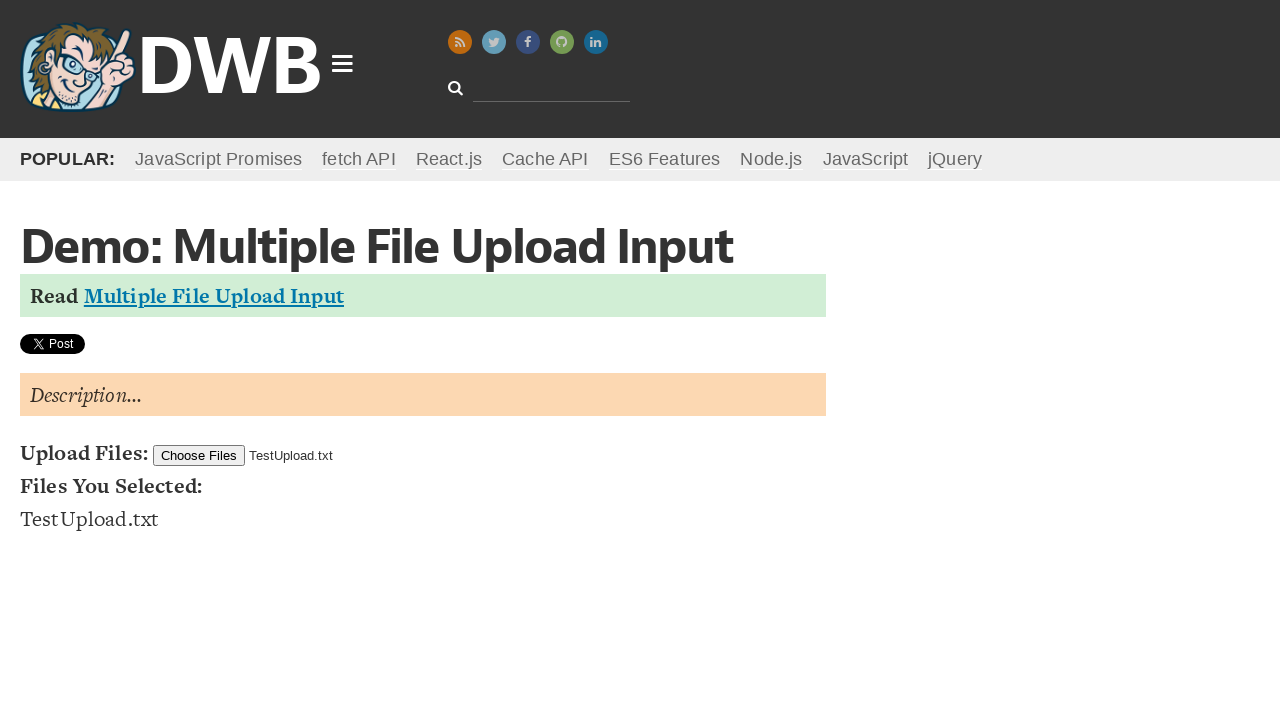

File list updated and filename appeared in upload list
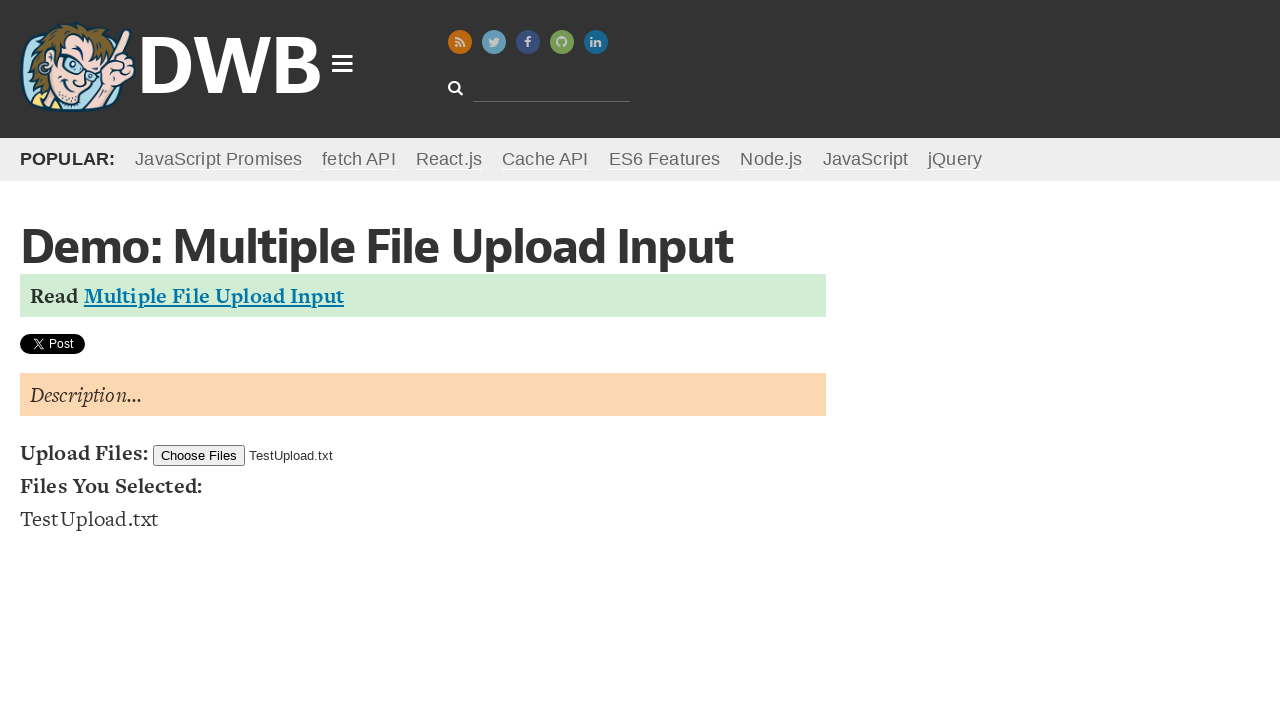

Cleaned up temporary test file
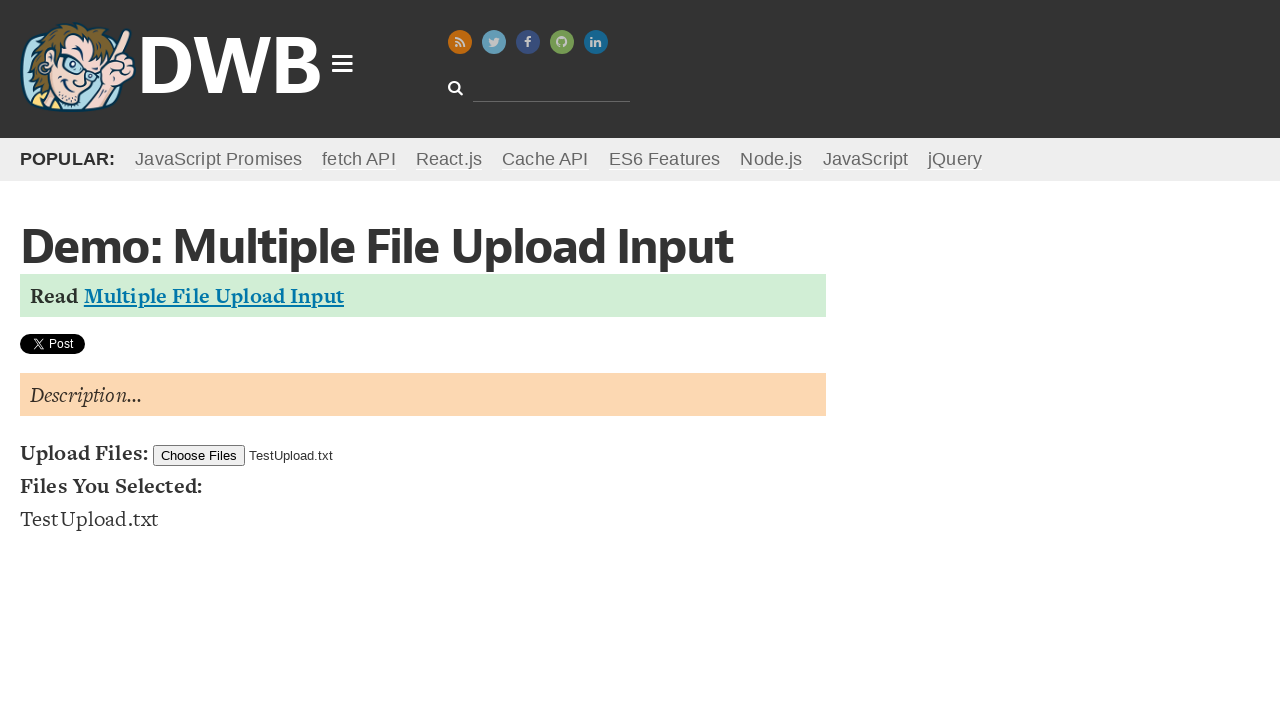

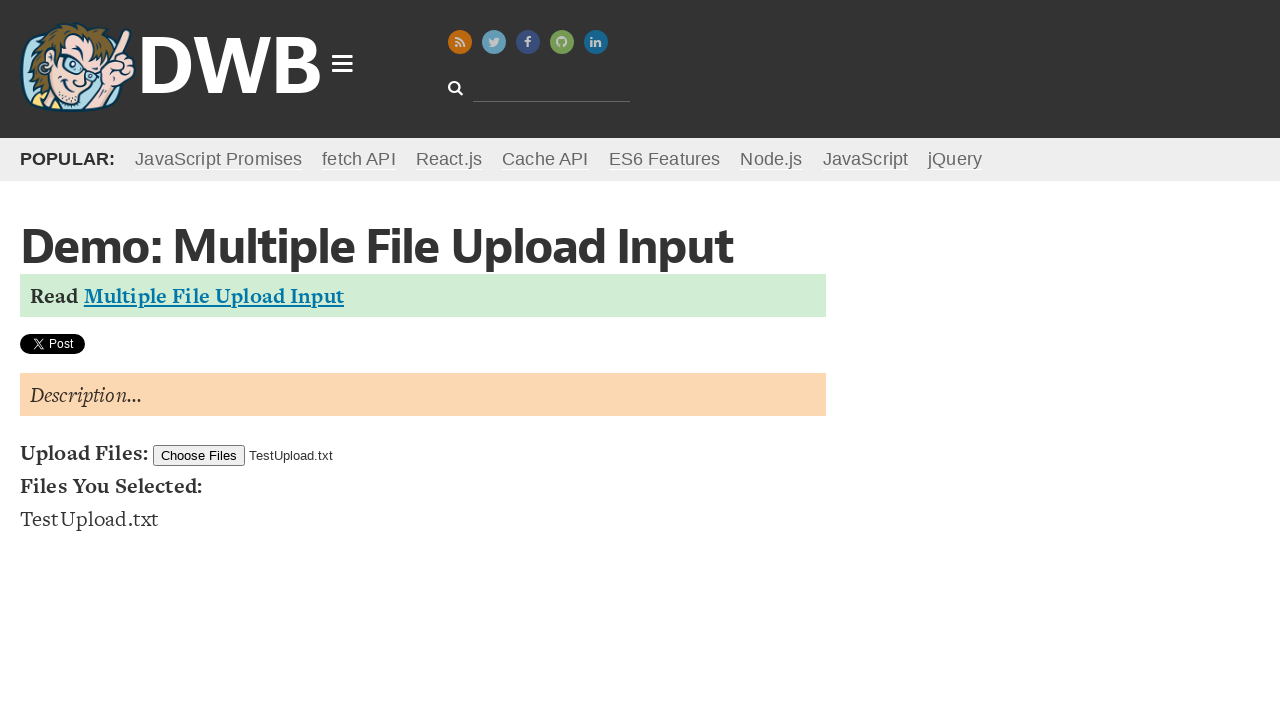